Tests that the counter displays the current number of todo items as items are added

Starting URL: https://demo.playwright.dev/todomvc

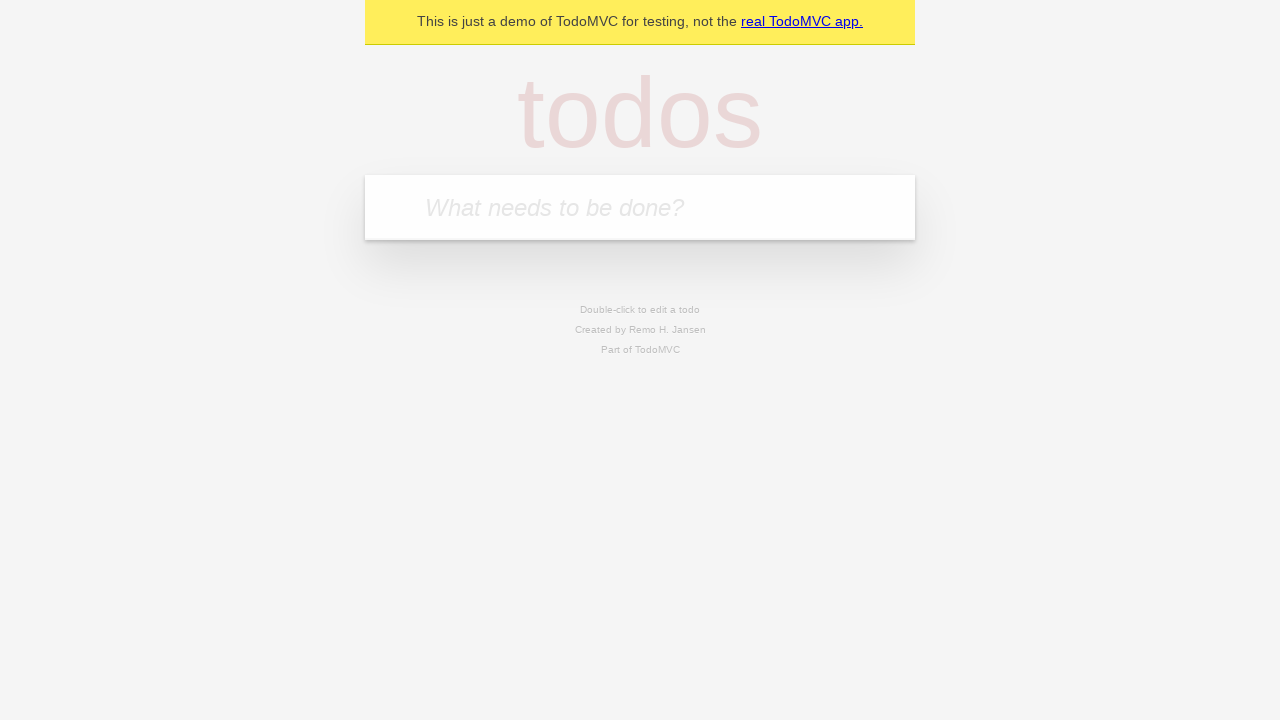

Located the 'What needs to be done?' input field
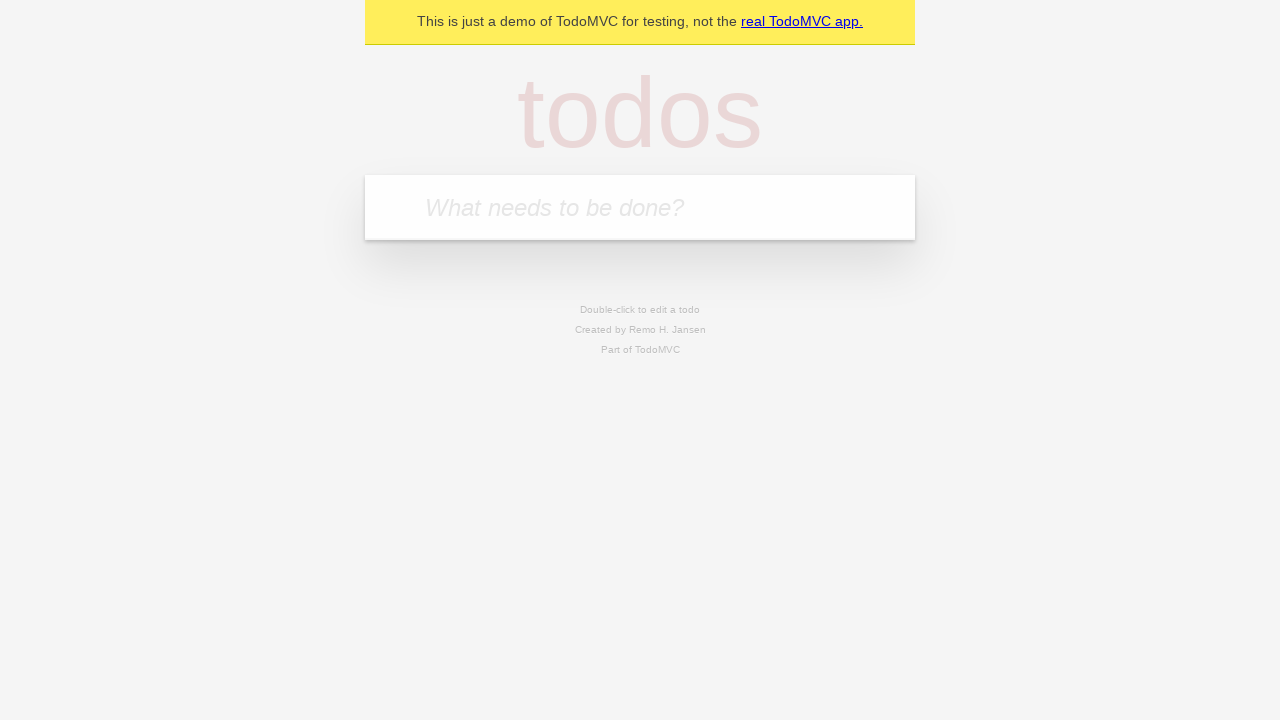

Filled input with 'buy some cheese' on internal:attr=[placeholder="What needs to be done?"i]
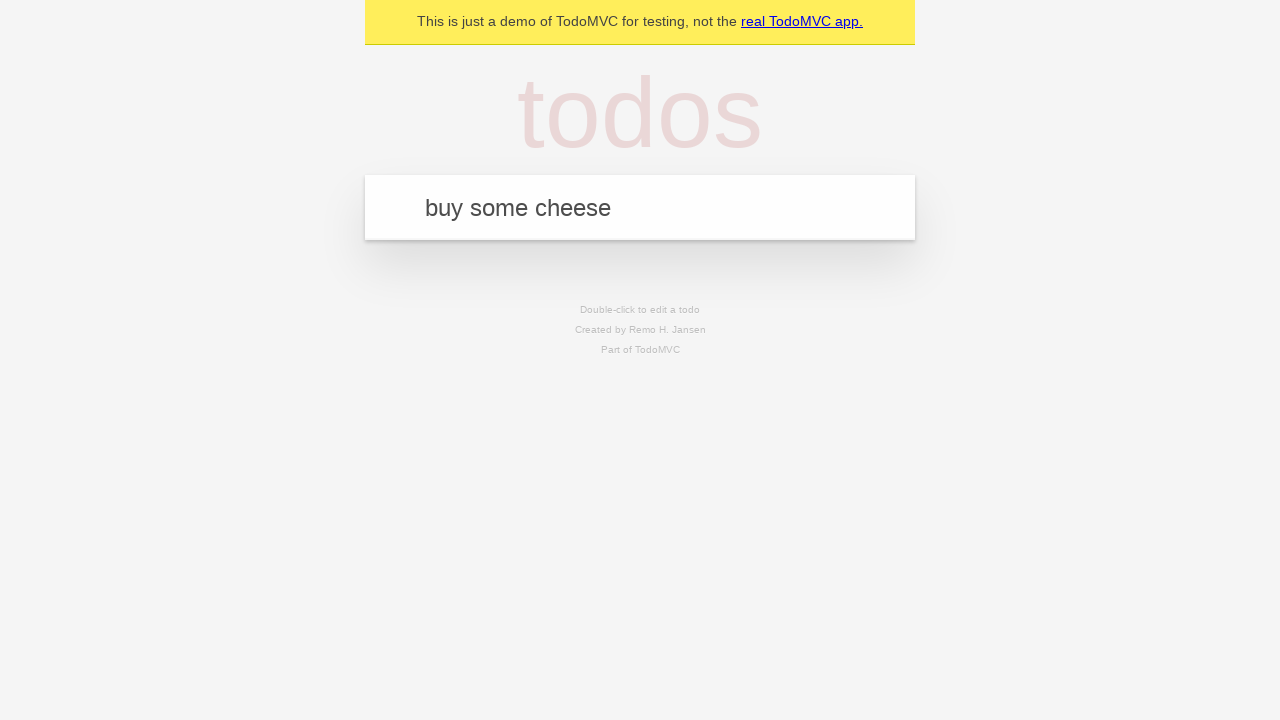

Pressed Enter to add first todo item on internal:attr=[placeholder="What needs to be done?"i]
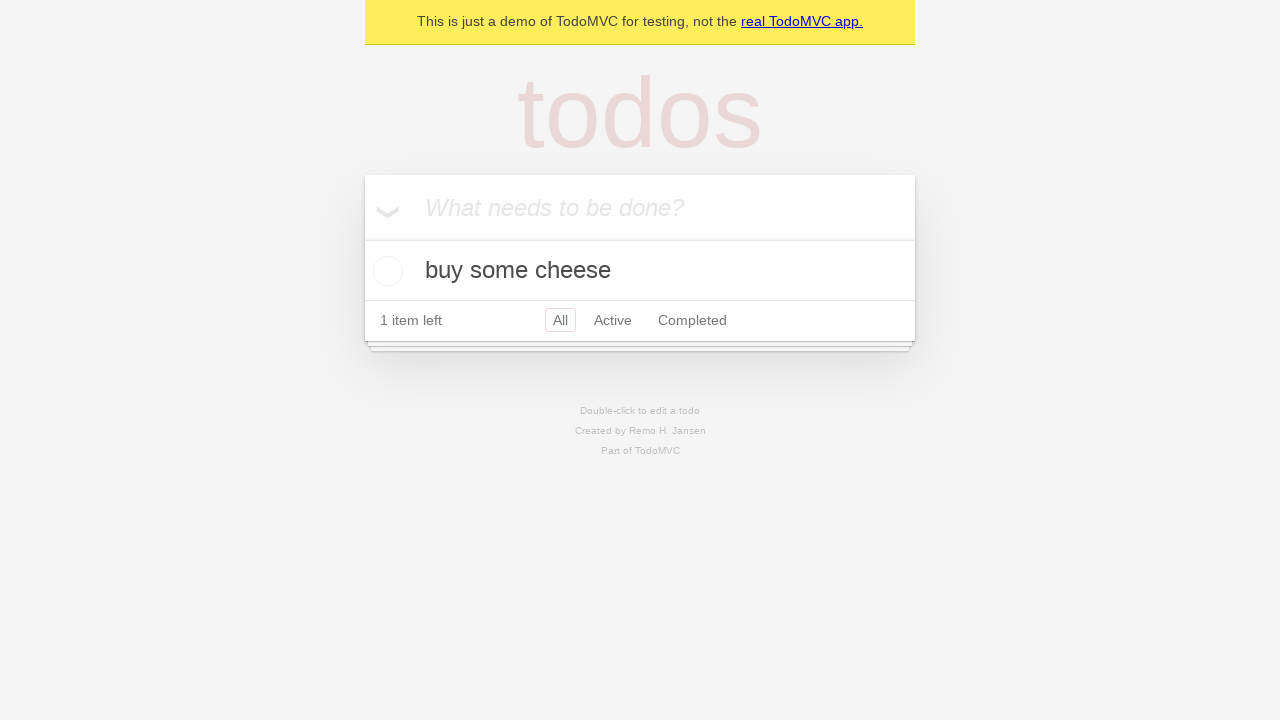

Todo counter element loaded after adding first item
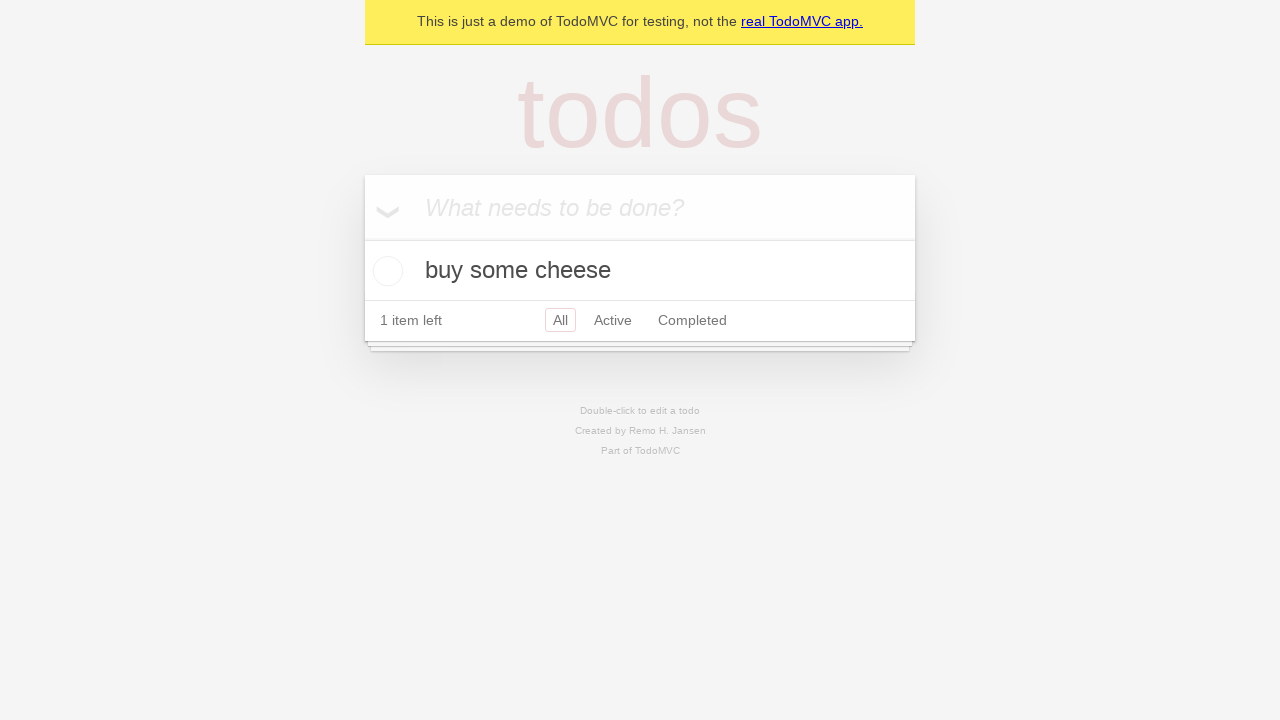

Filled input with 'feed the cat' on internal:attr=[placeholder="What needs to be done?"i]
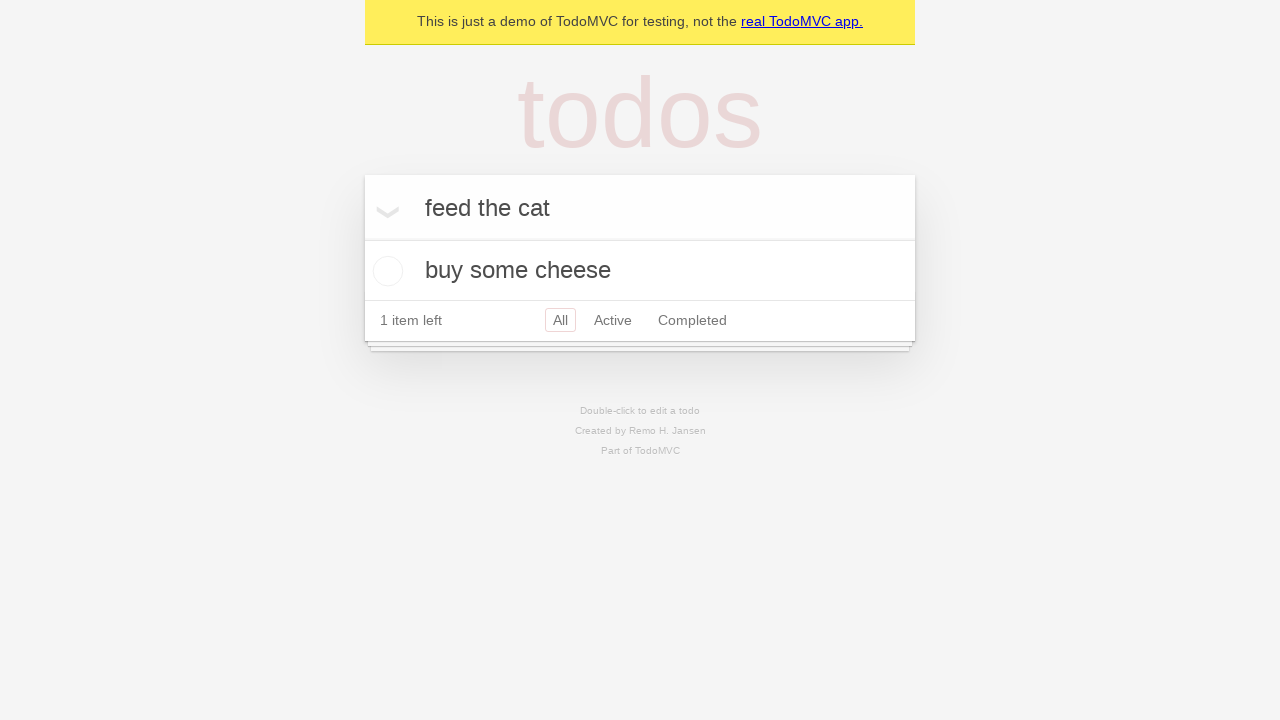

Pressed Enter to add second todo item on internal:attr=[placeholder="What needs to be done?"i]
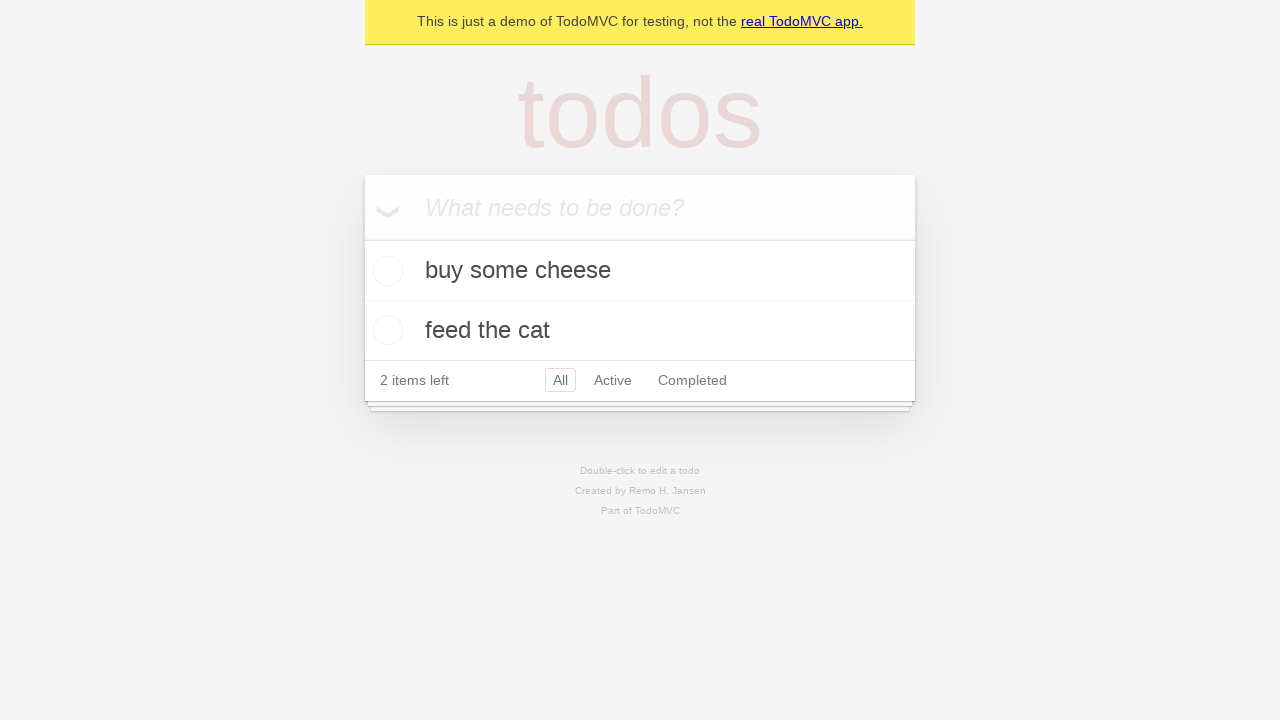

Counter updated to show 2 items
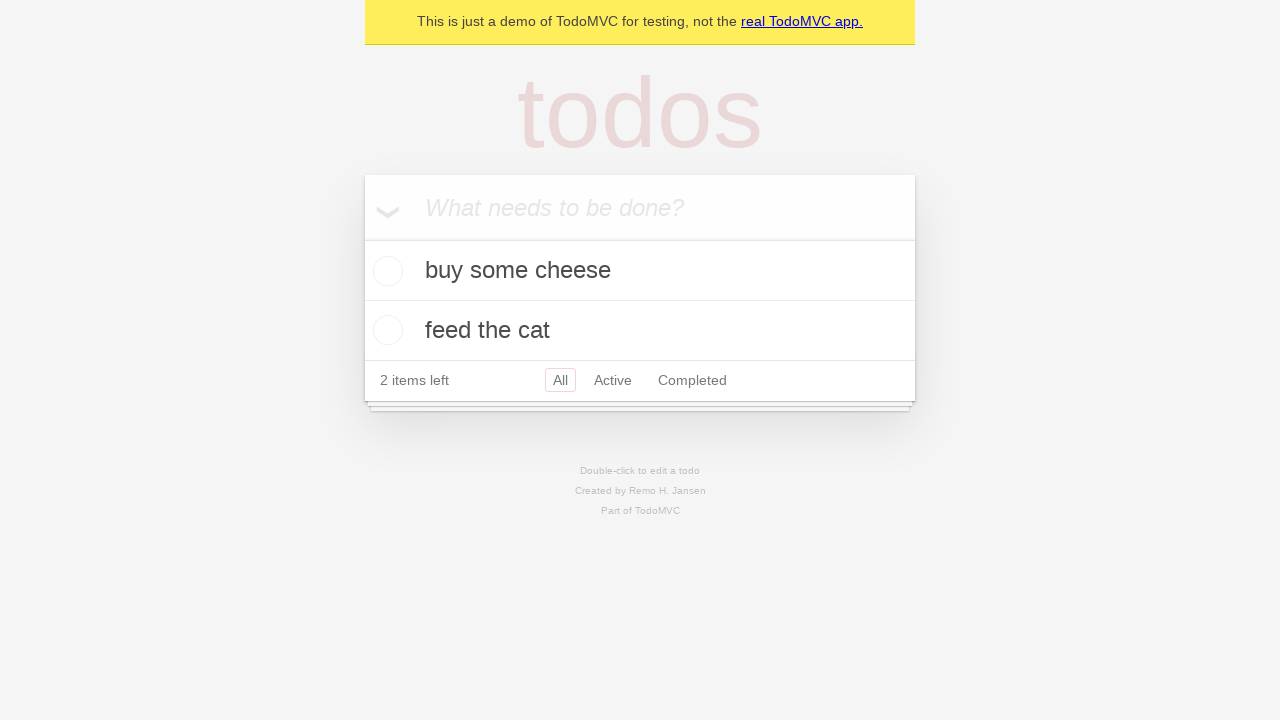

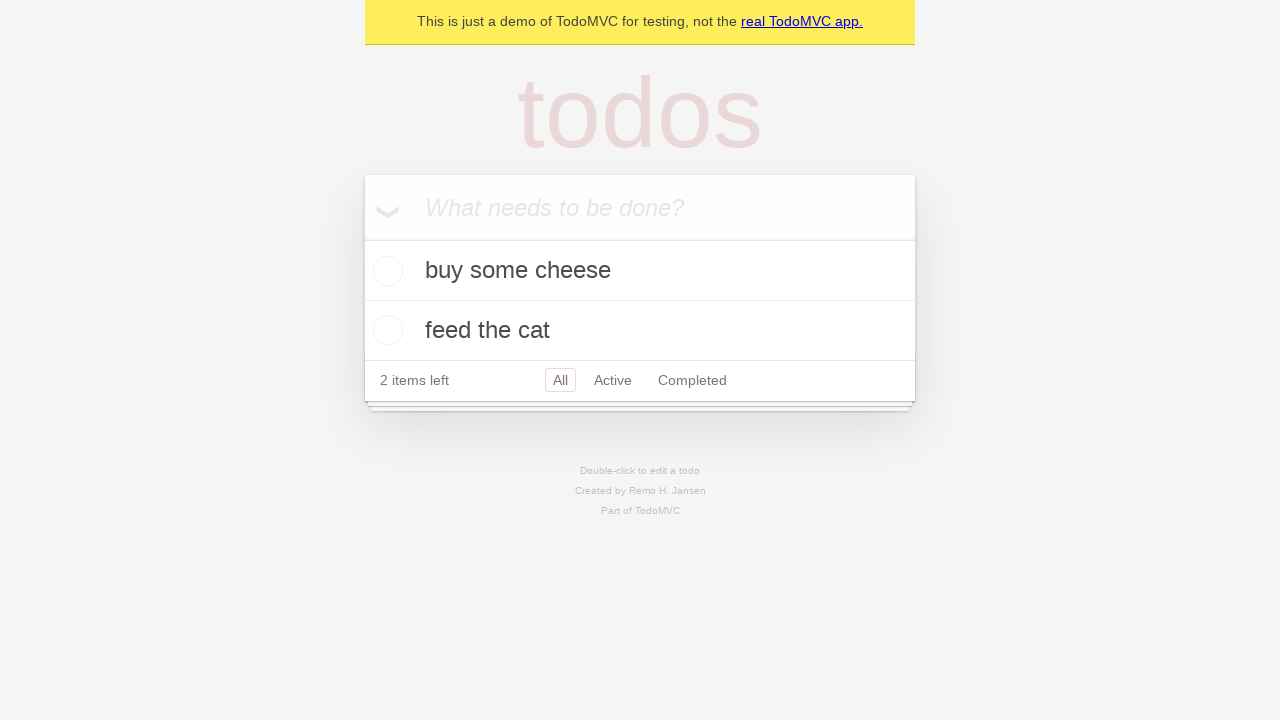